Tests that a todo item is removed when edited with an empty string

Starting URL: https://demo.playwright.dev/todomvc

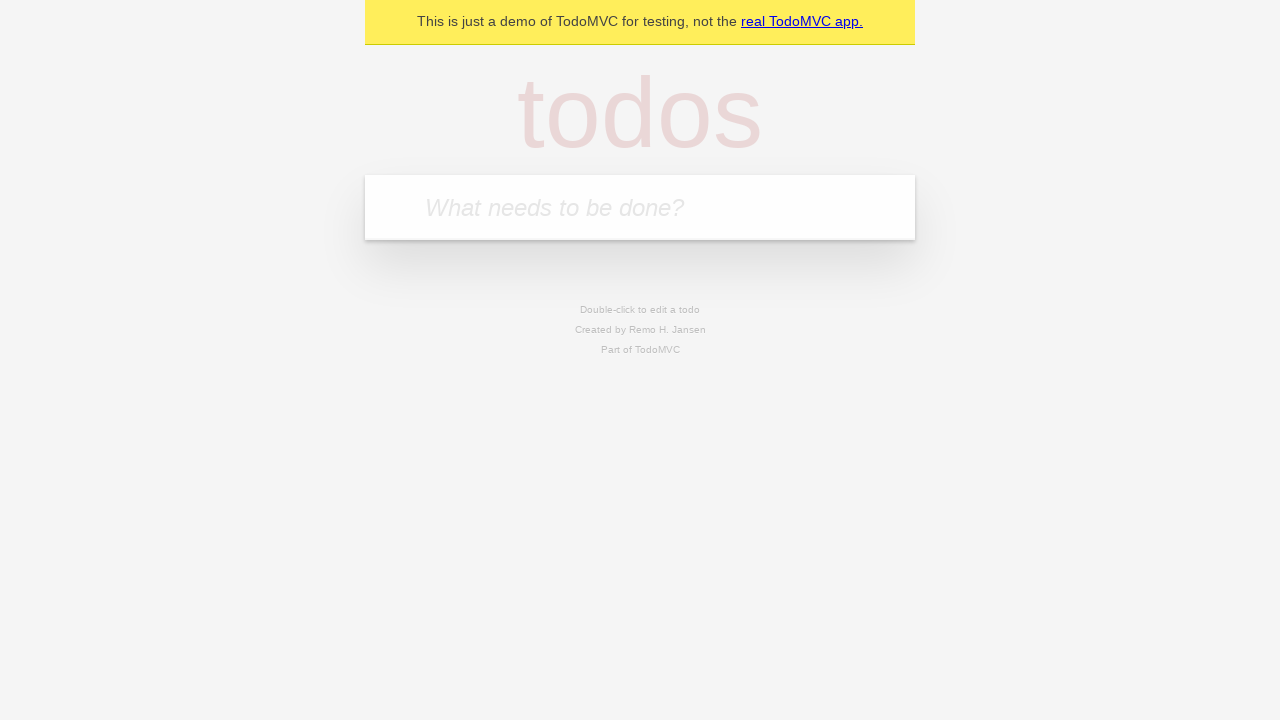

Filled todo input with 'buy some cheese' on internal:attr=[placeholder="What needs to be done?"i]
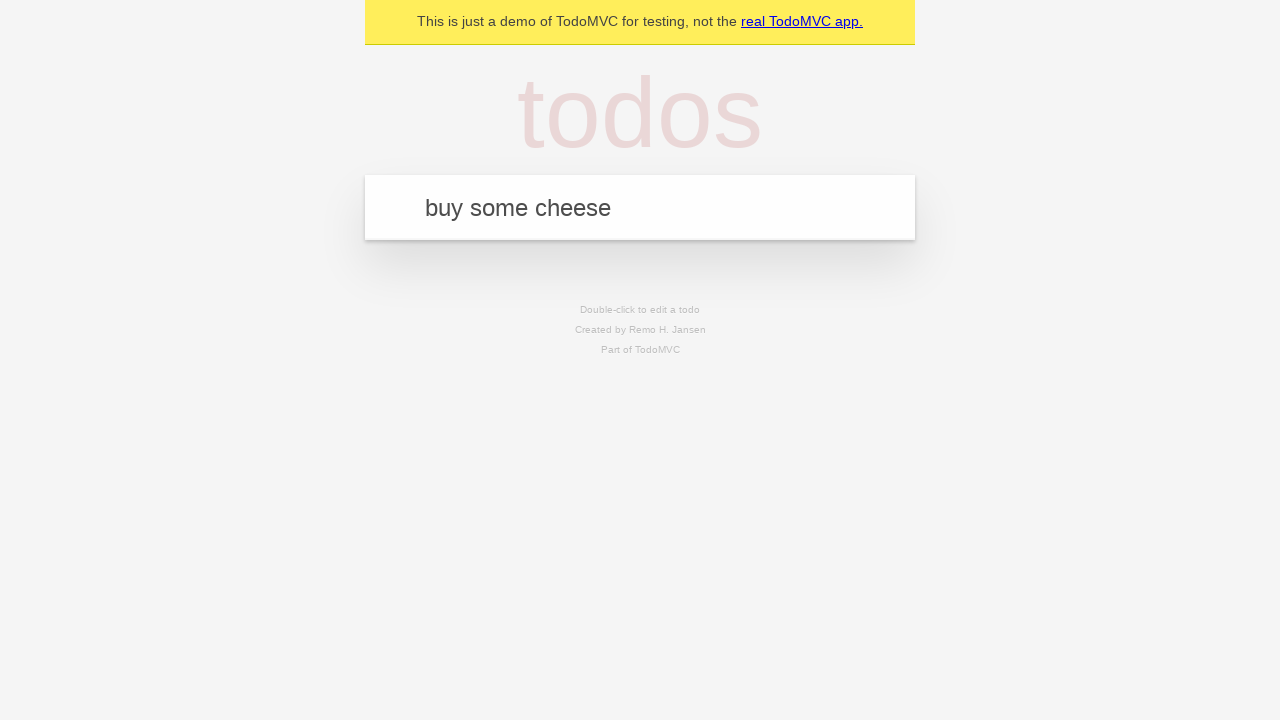

Pressed Enter to create first todo item on internal:attr=[placeholder="What needs to be done?"i]
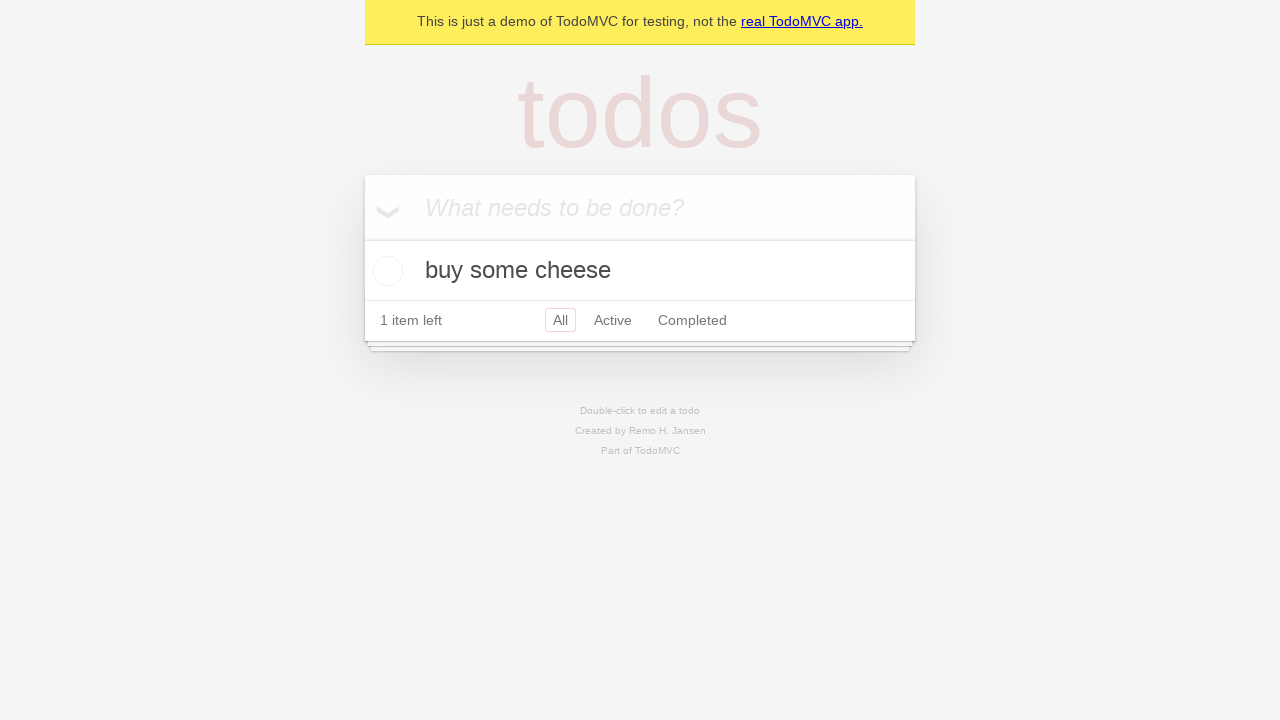

Filled todo input with 'feed the cat' on internal:attr=[placeholder="What needs to be done?"i]
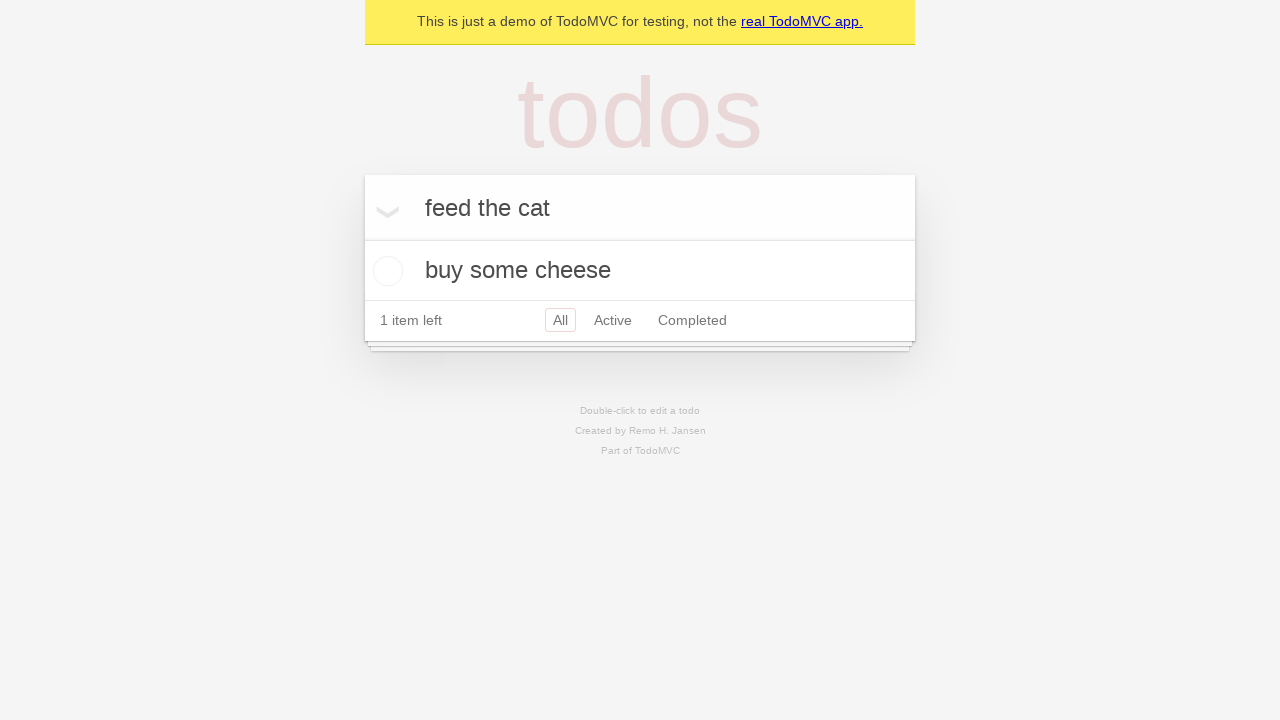

Pressed Enter to create second todo item on internal:attr=[placeholder="What needs to be done?"i]
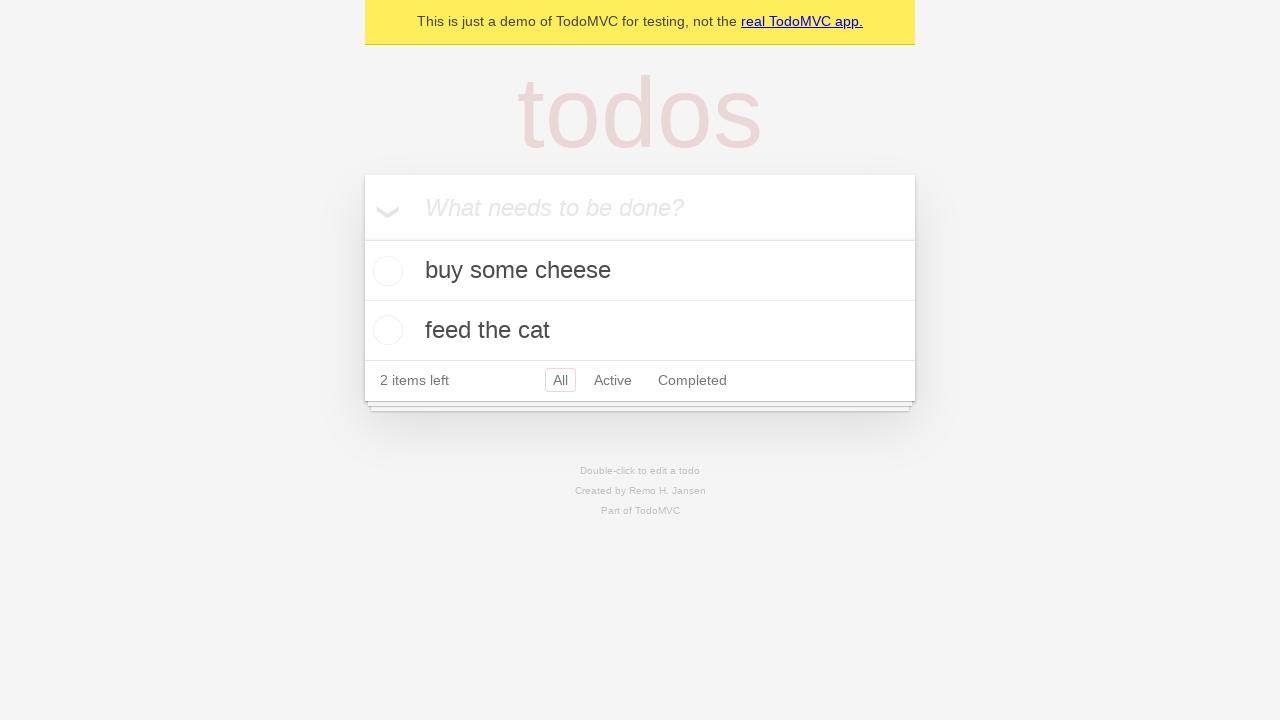

Filled todo input with 'book a doctors appointment' on internal:attr=[placeholder="What needs to be done?"i]
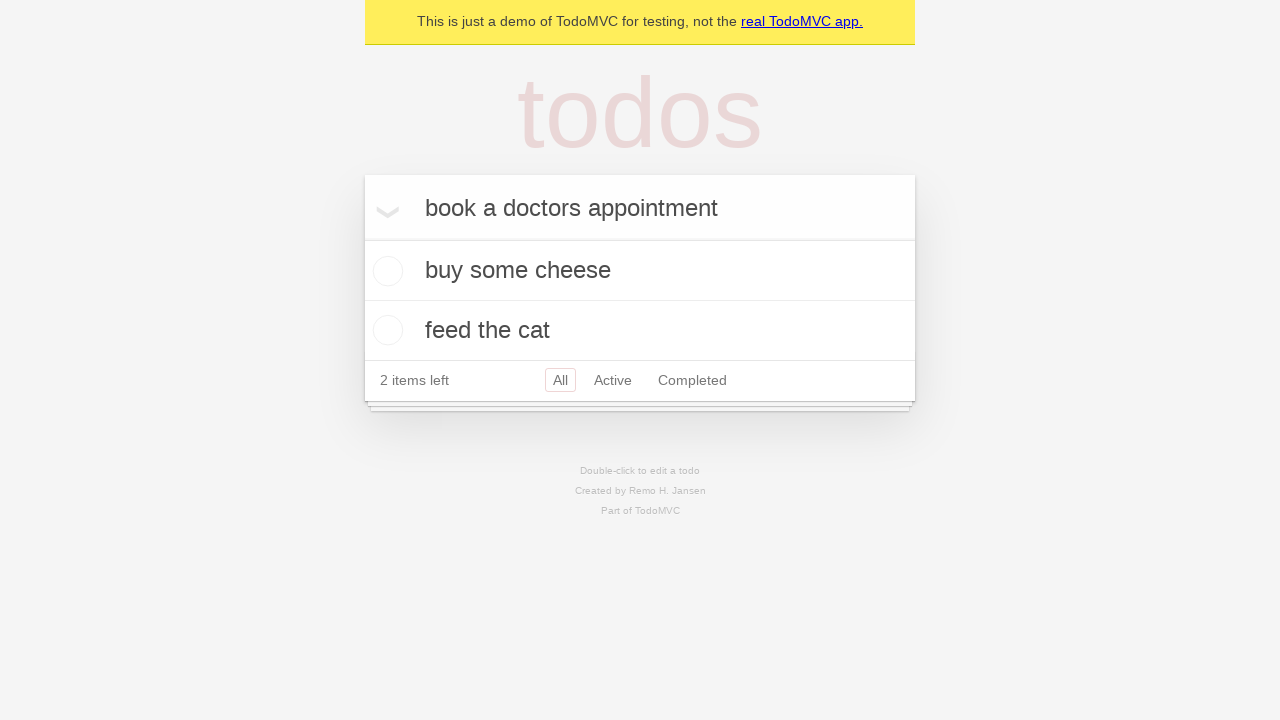

Pressed Enter to create third todo item on internal:attr=[placeholder="What needs to be done?"i]
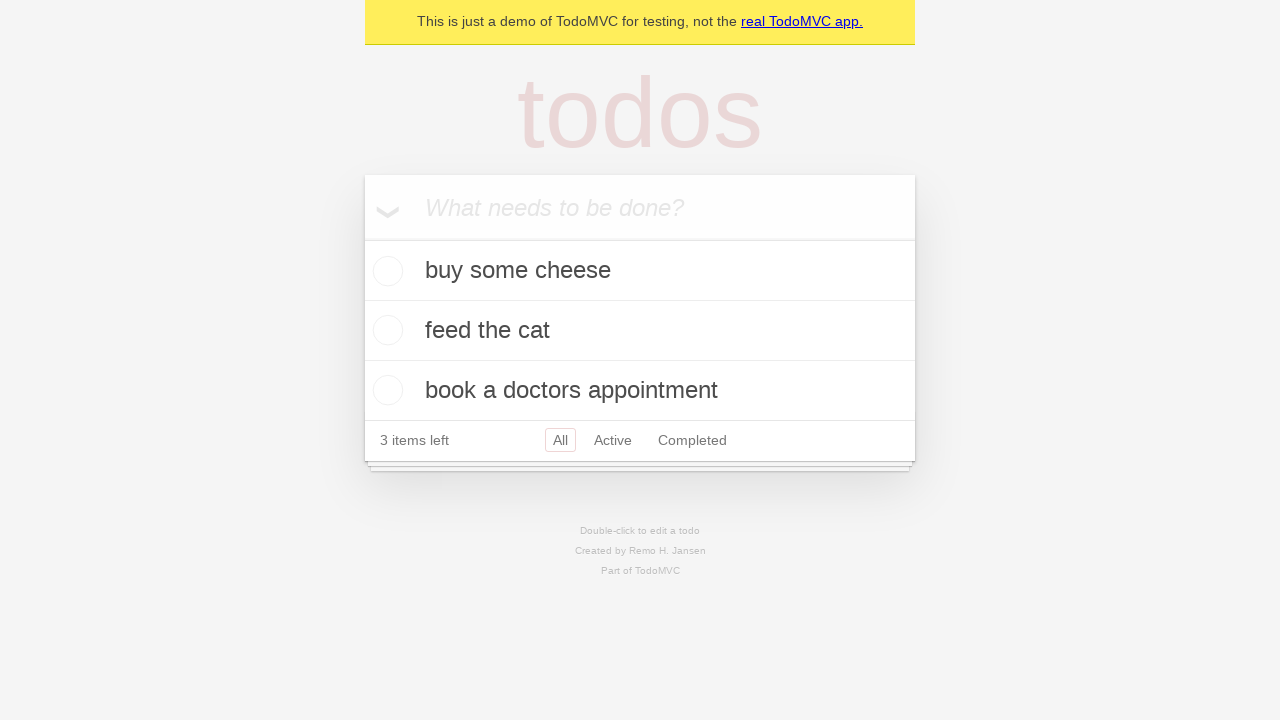

Double-clicked second todo item to enter edit mode at (640, 331) on internal:testid=[data-testid="todo-item"s] >> nth=1
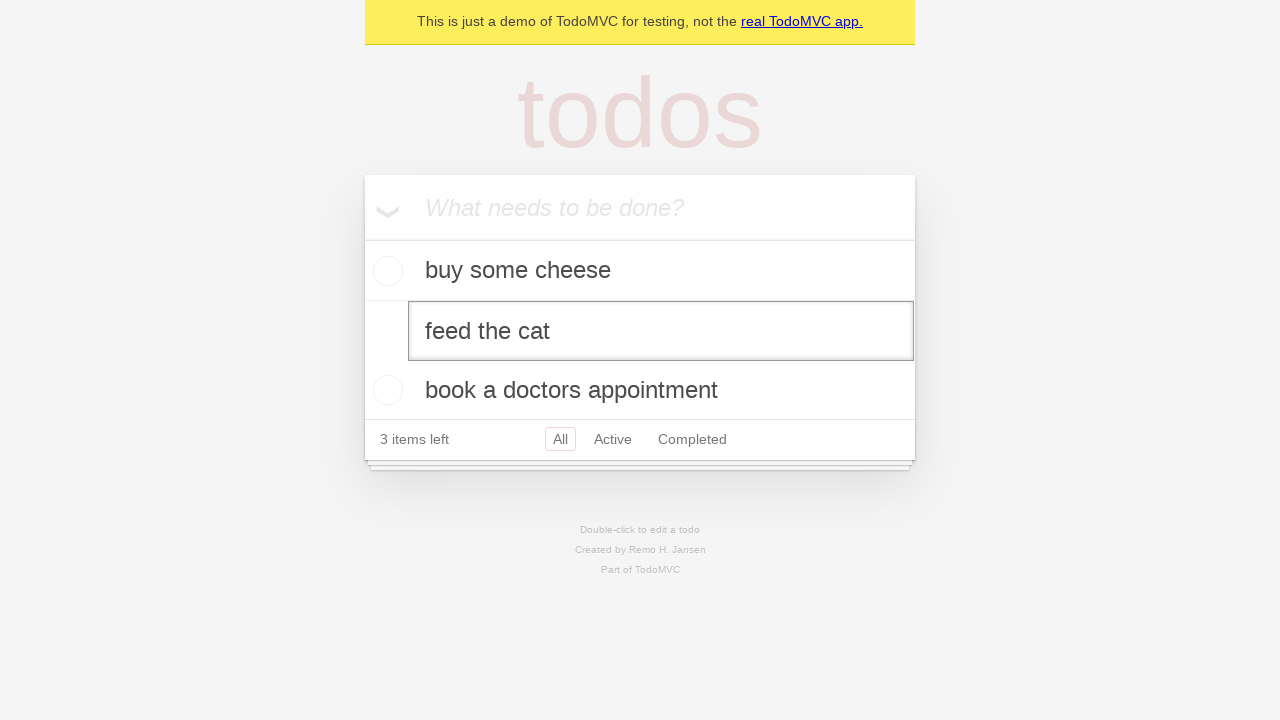

Cleared the edit textbox to empty string on internal:testid=[data-testid="todo-item"s] >> nth=1 >> internal:role=textbox[nam
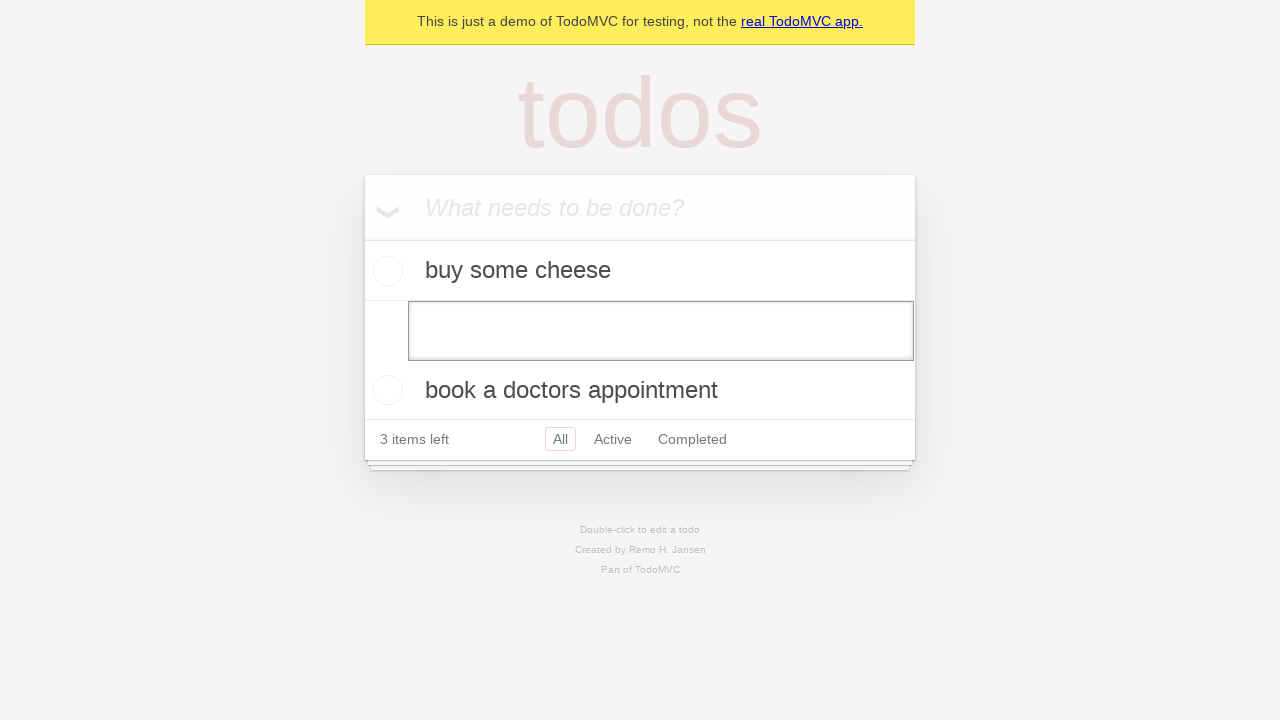

Pressed Enter to save edited todo item with empty text, removing it on internal:testid=[data-testid="todo-item"s] >> nth=1 >> internal:role=textbox[nam
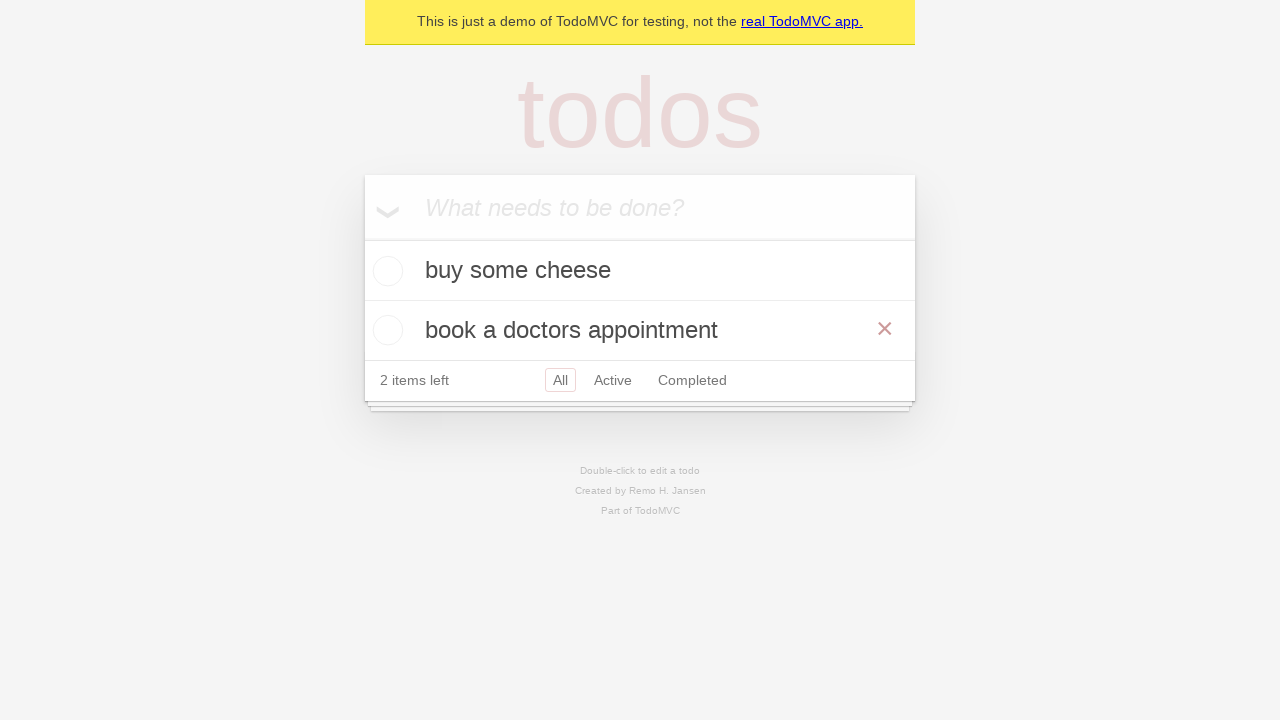

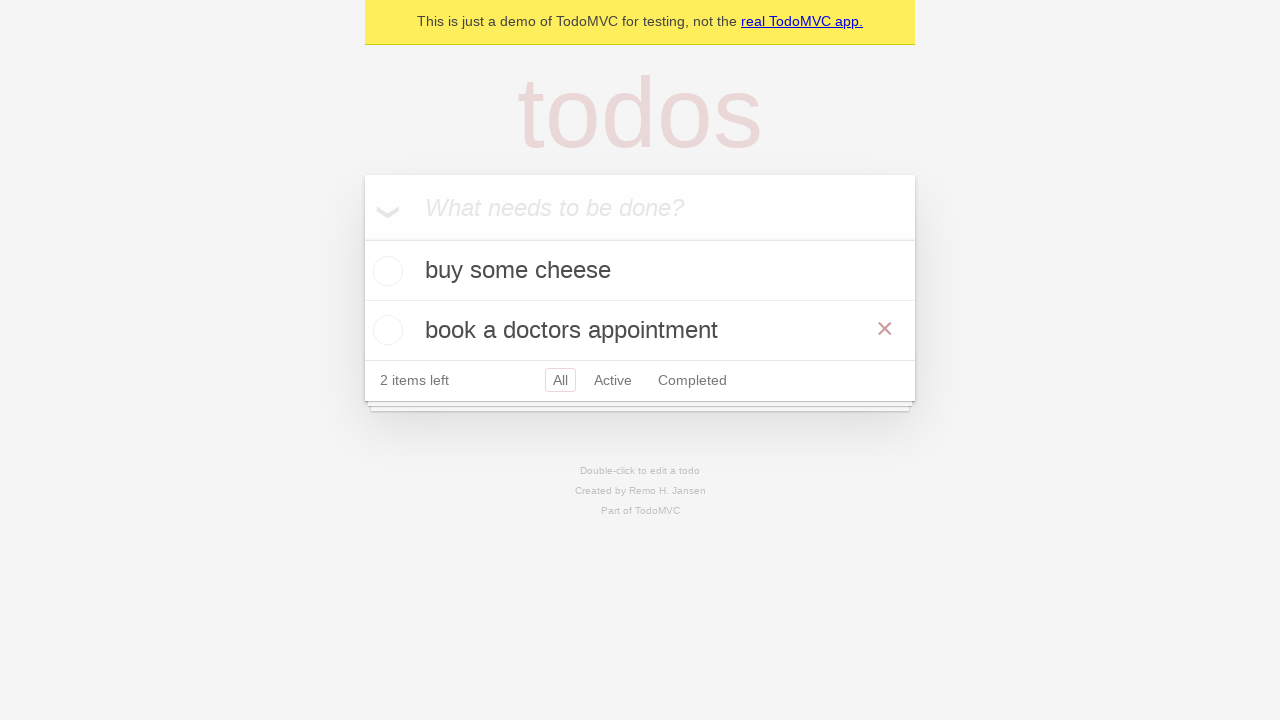